Tests that the Clear completed button displays correct text after marking an item complete.

Starting URL: https://demo.playwright.dev/todomvc

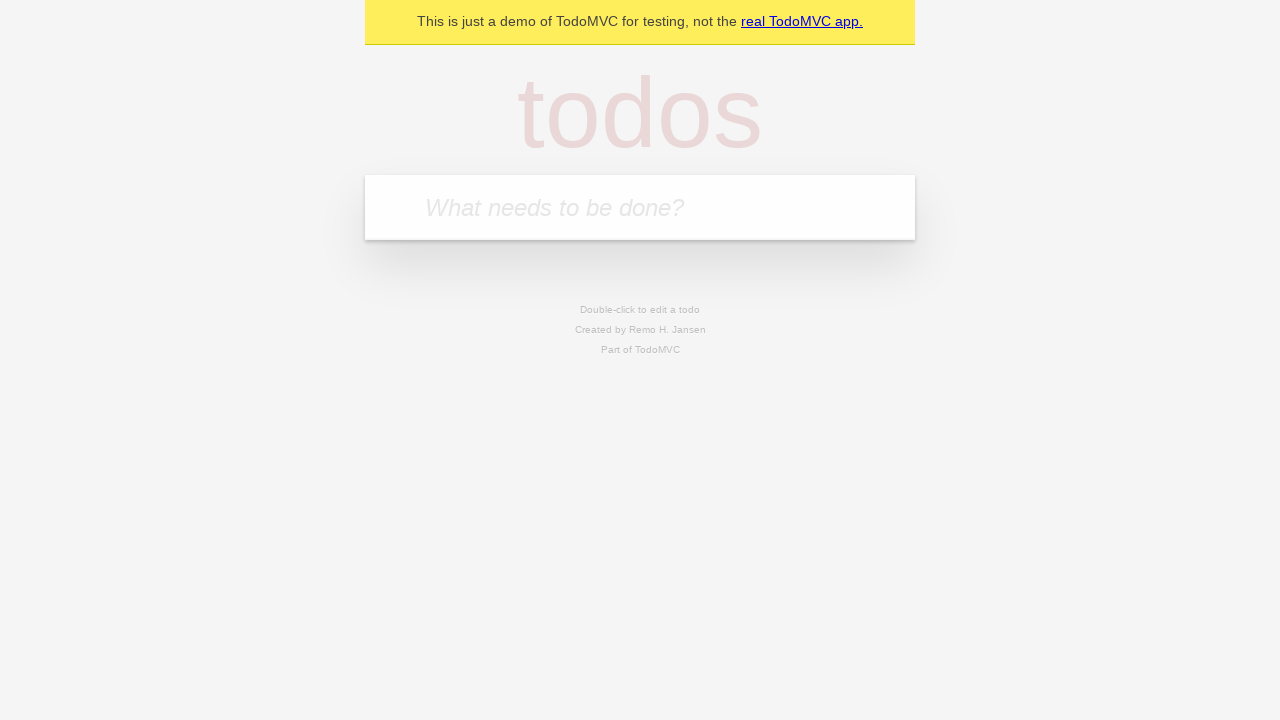

Filled todo input with 'buy some cheese' on internal:attr=[placeholder="What needs to be done?"i]
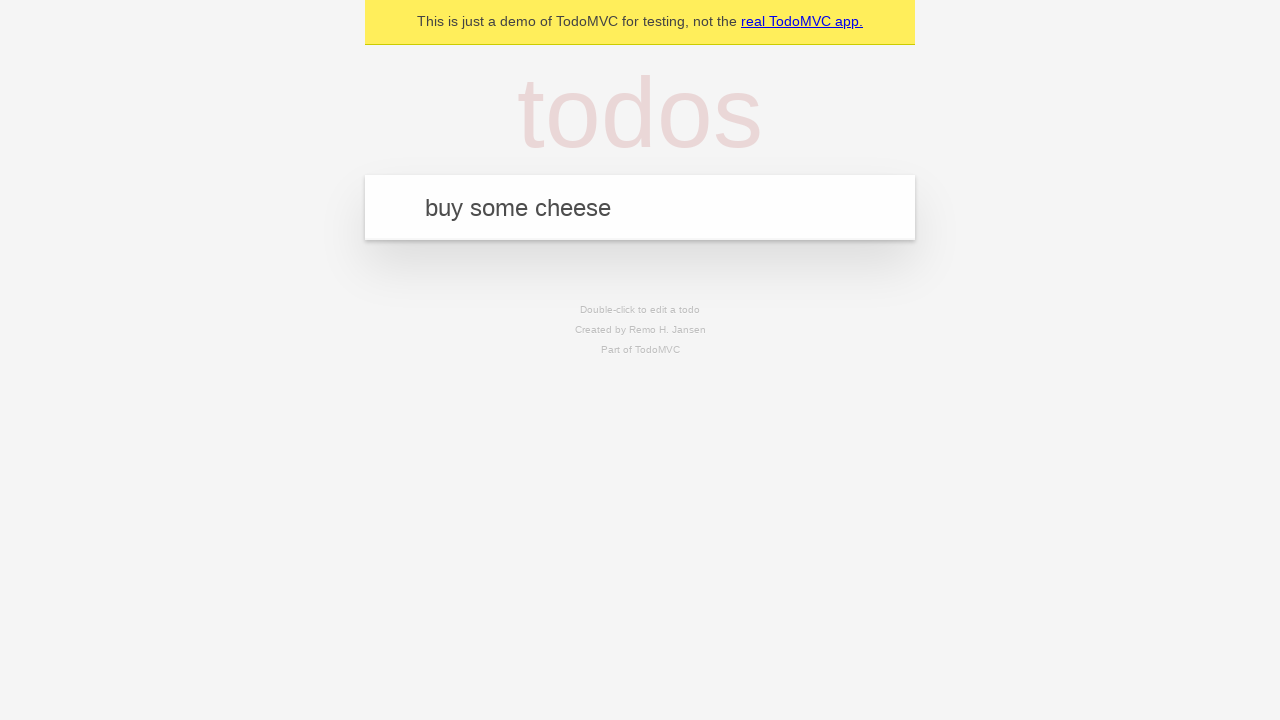

Pressed Enter to add first todo on internal:attr=[placeholder="What needs to be done?"i]
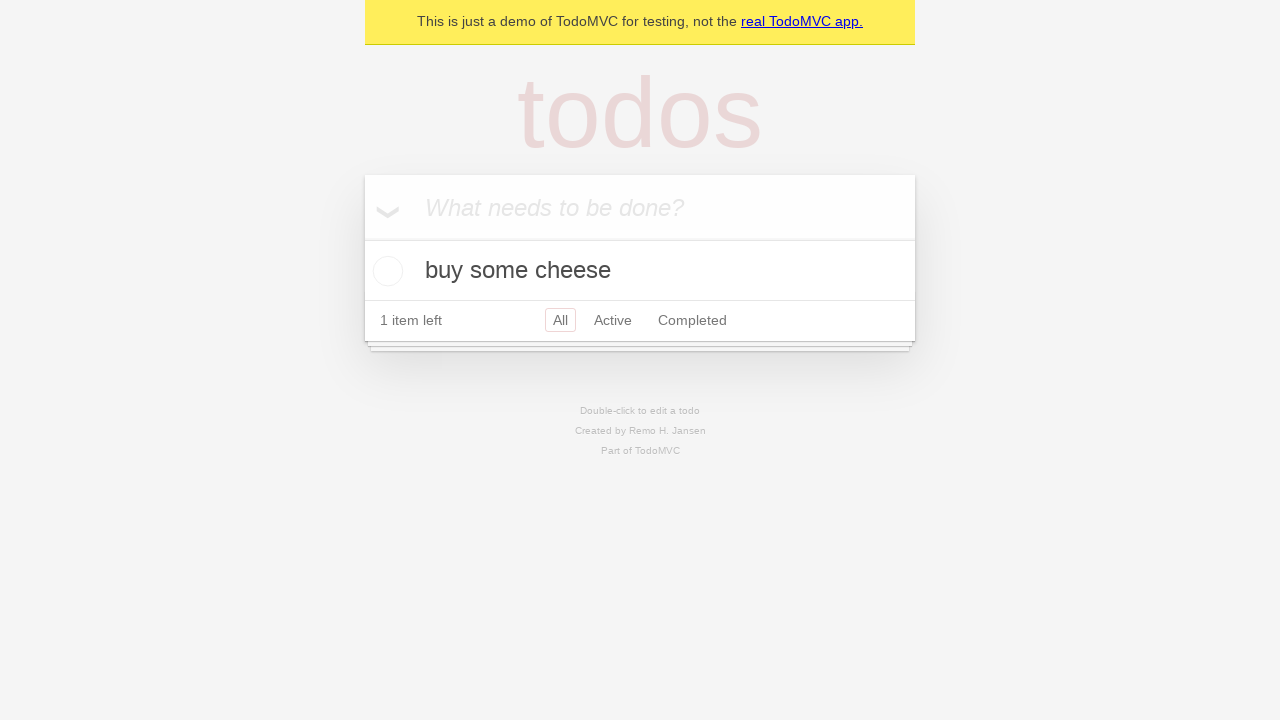

Filled todo input with 'feed the cat' on internal:attr=[placeholder="What needs to be done?"i]
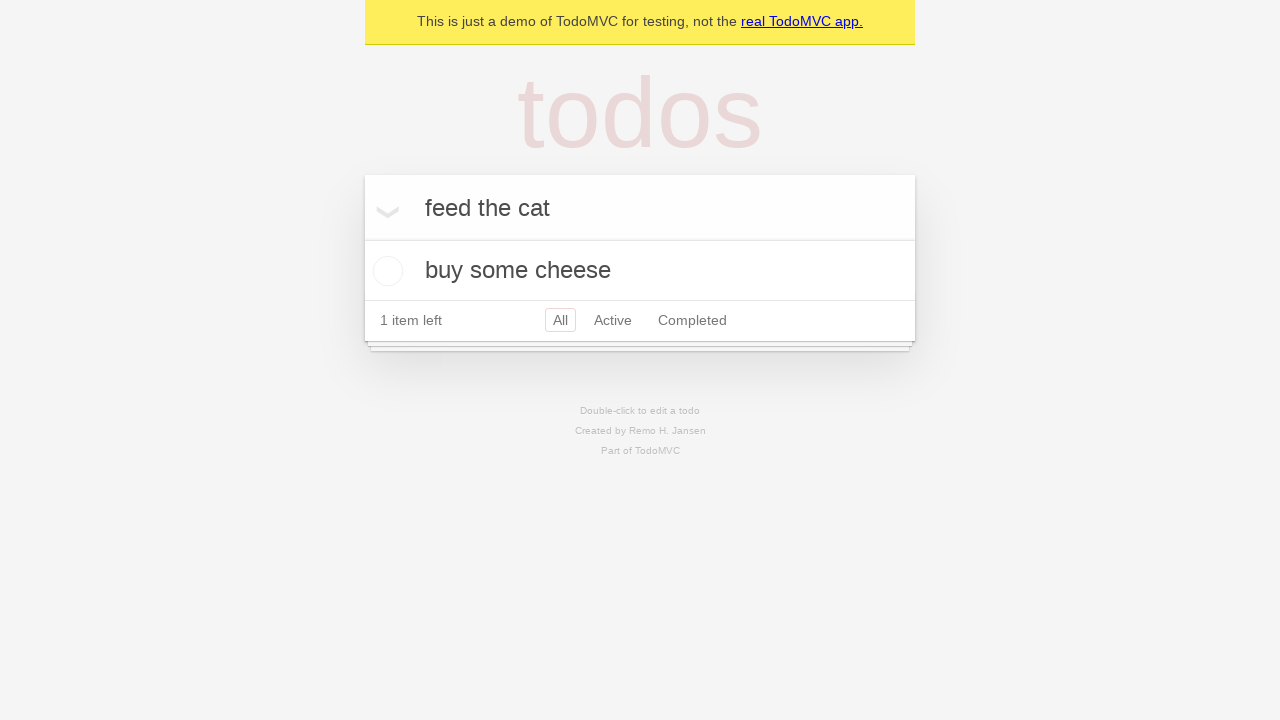

Pressed Enter to add second todo on internal:attr=[placeholder="What needs to be done?"i]
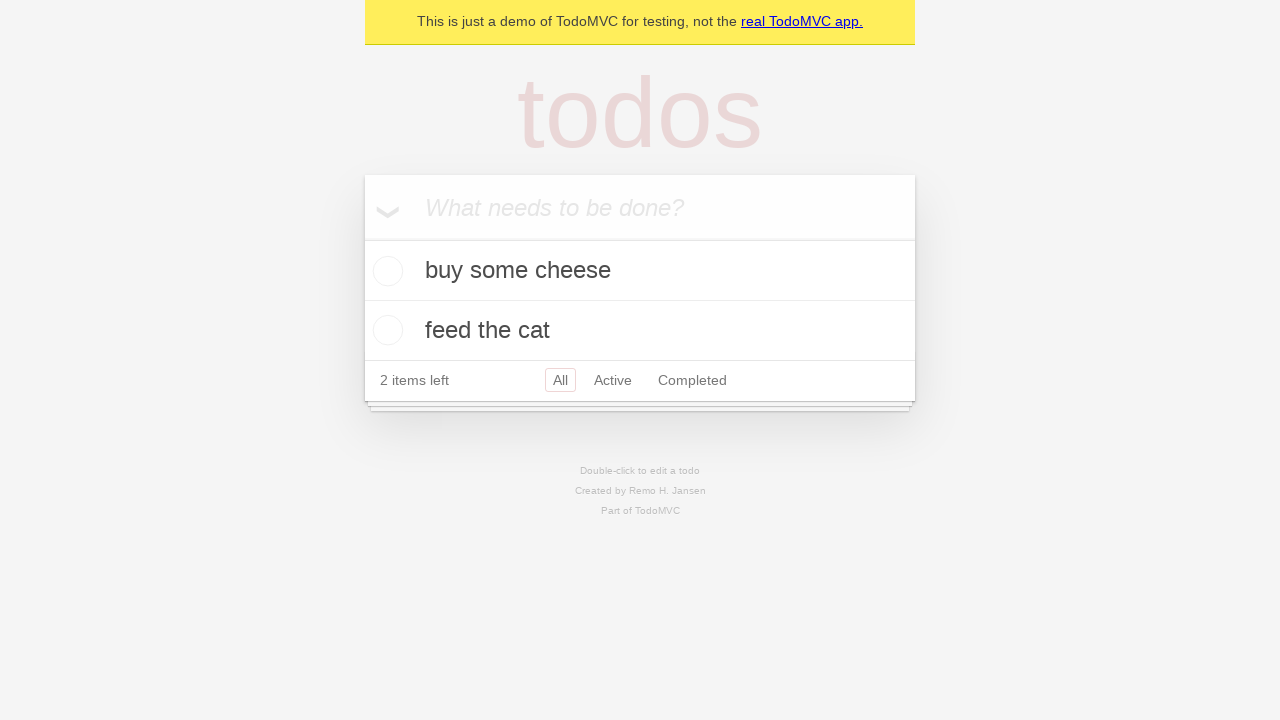

Filled todo input with 'book a doctors appointment' on internal:attr=[placeholder="What needs to be done?"i]
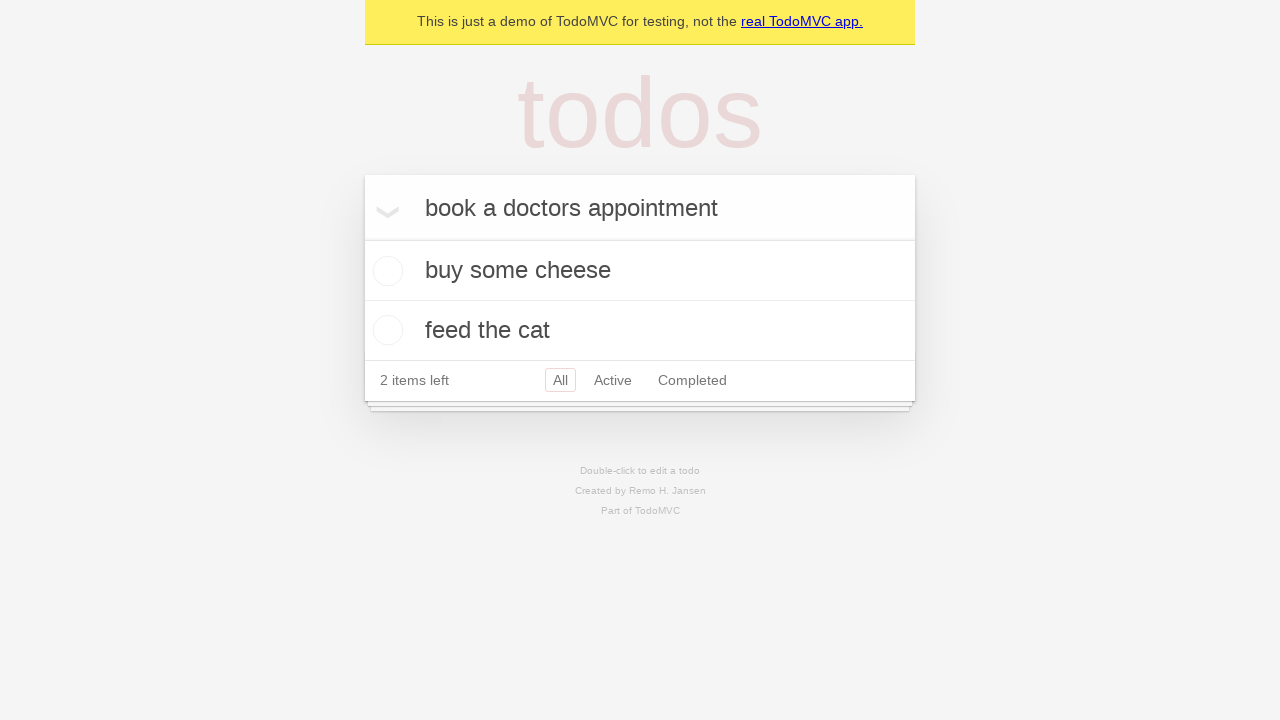

Pressed Enter to add third todo on internal:attr=[placeholder="What needs to be done?"i]
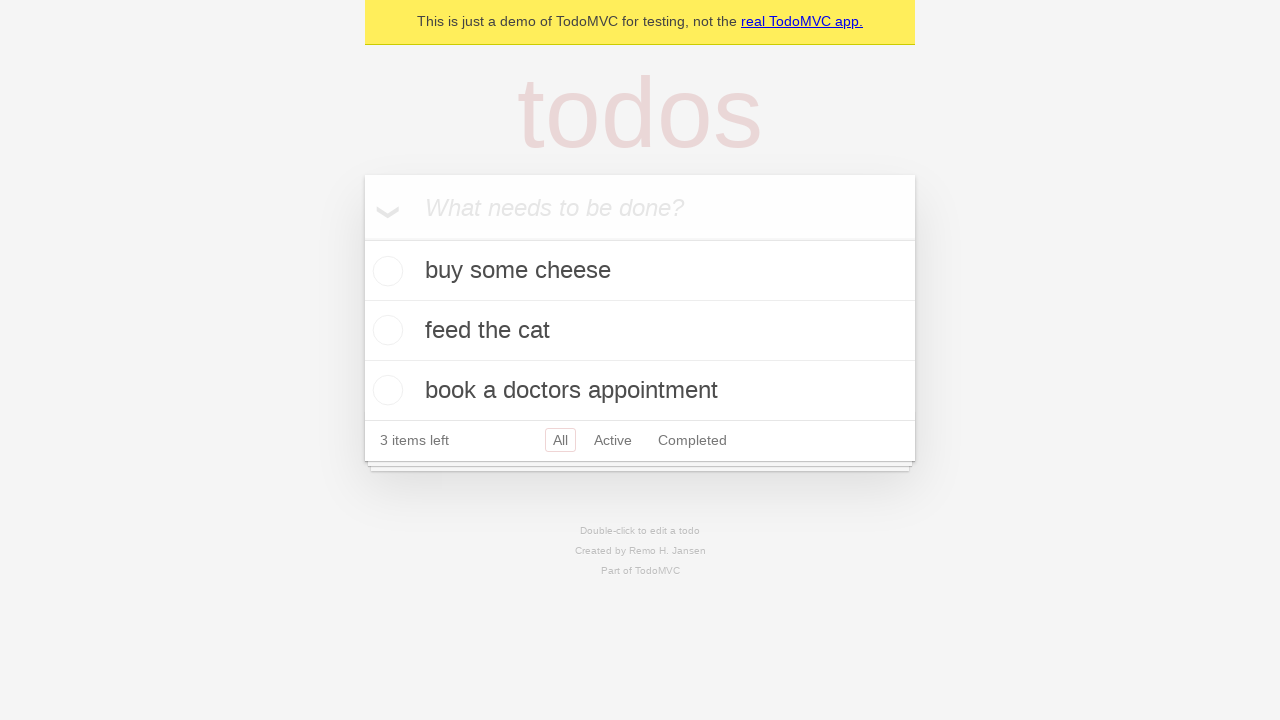

Checked first todo item as completed at (385, 271) on .todo-list li .toggle >> nth=0
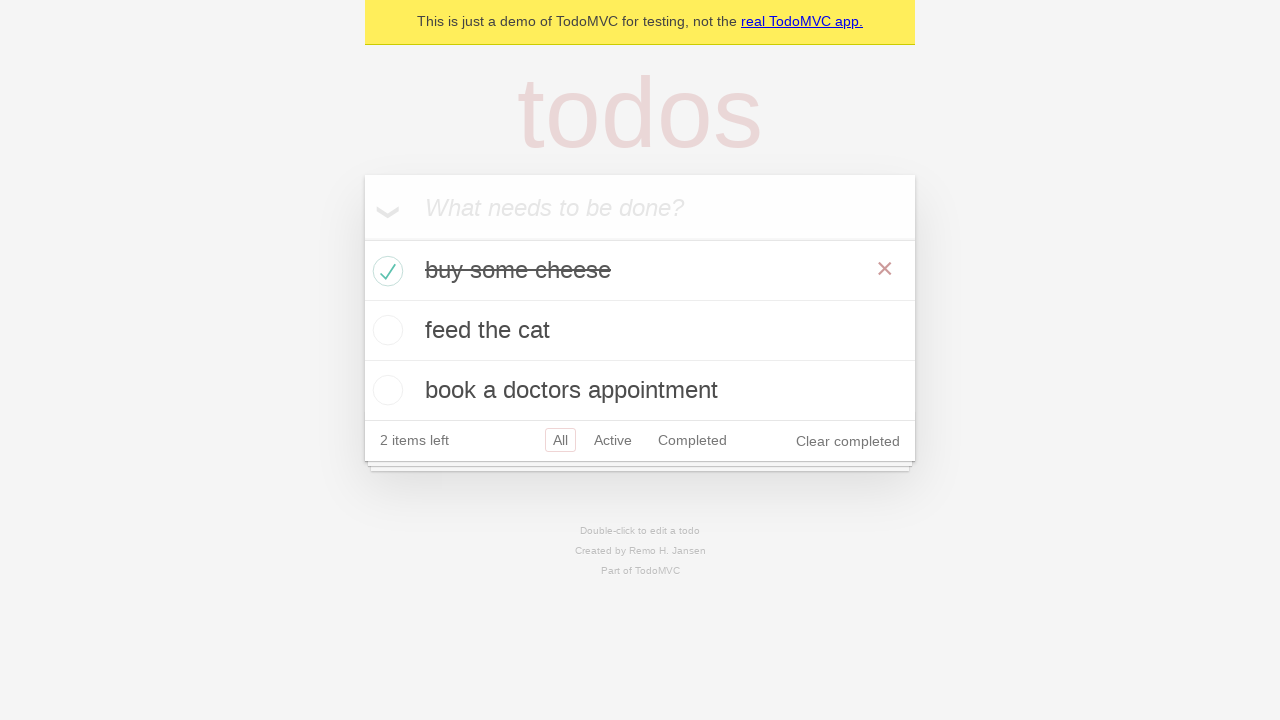

Verified 'Clear completed' button is visible
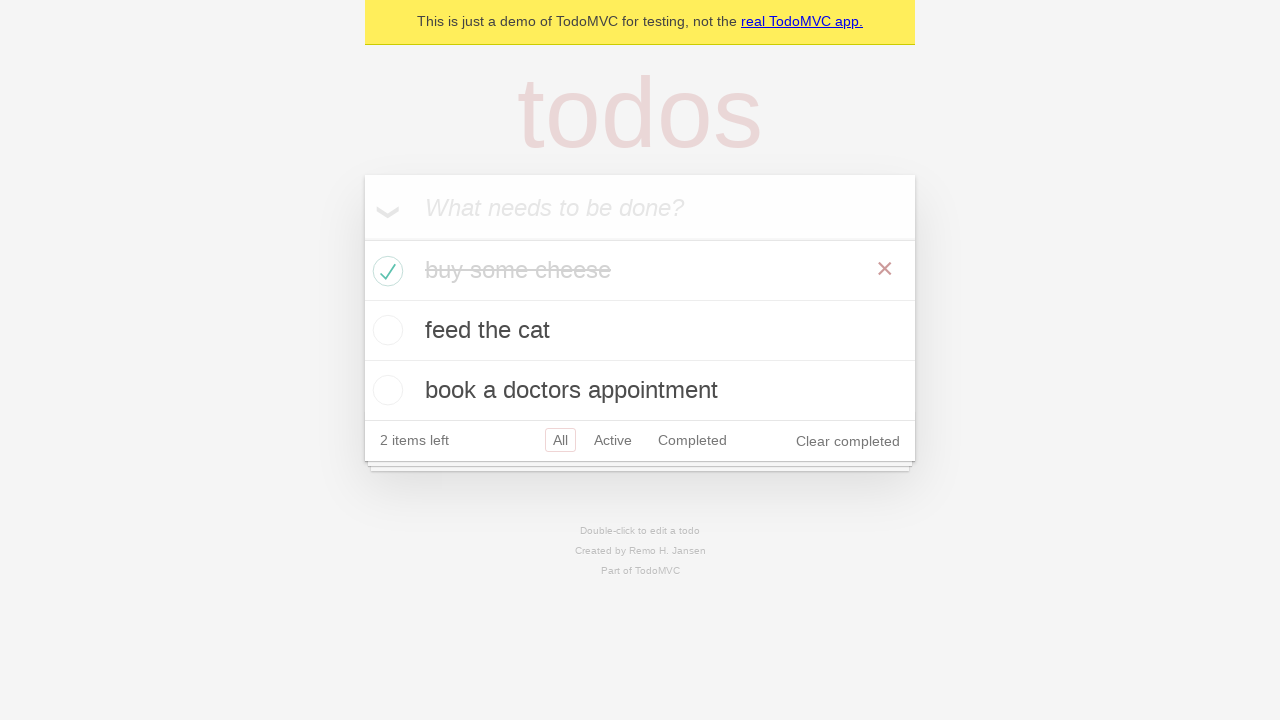

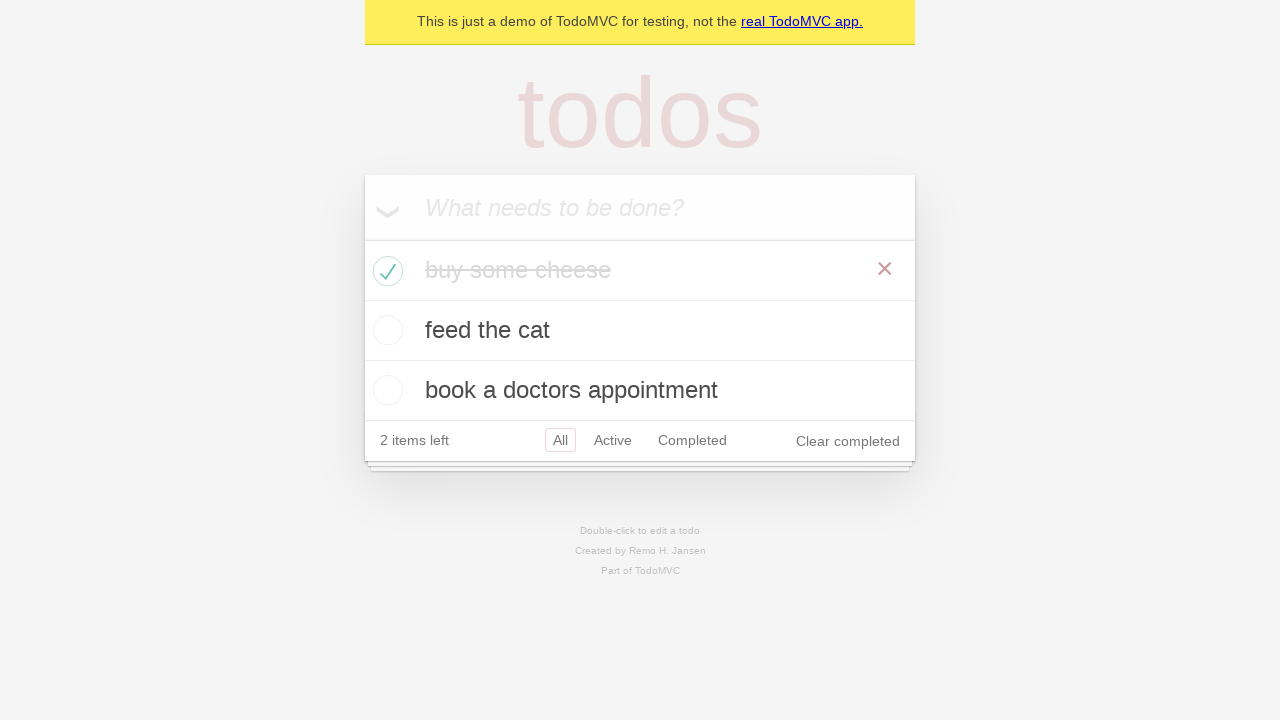